Tests a sample application login flow by navigating to the Sample App page, entering username and password, clicking login, and verifying the welcome message

Starting URL: http://www.uitestingplayground.com/

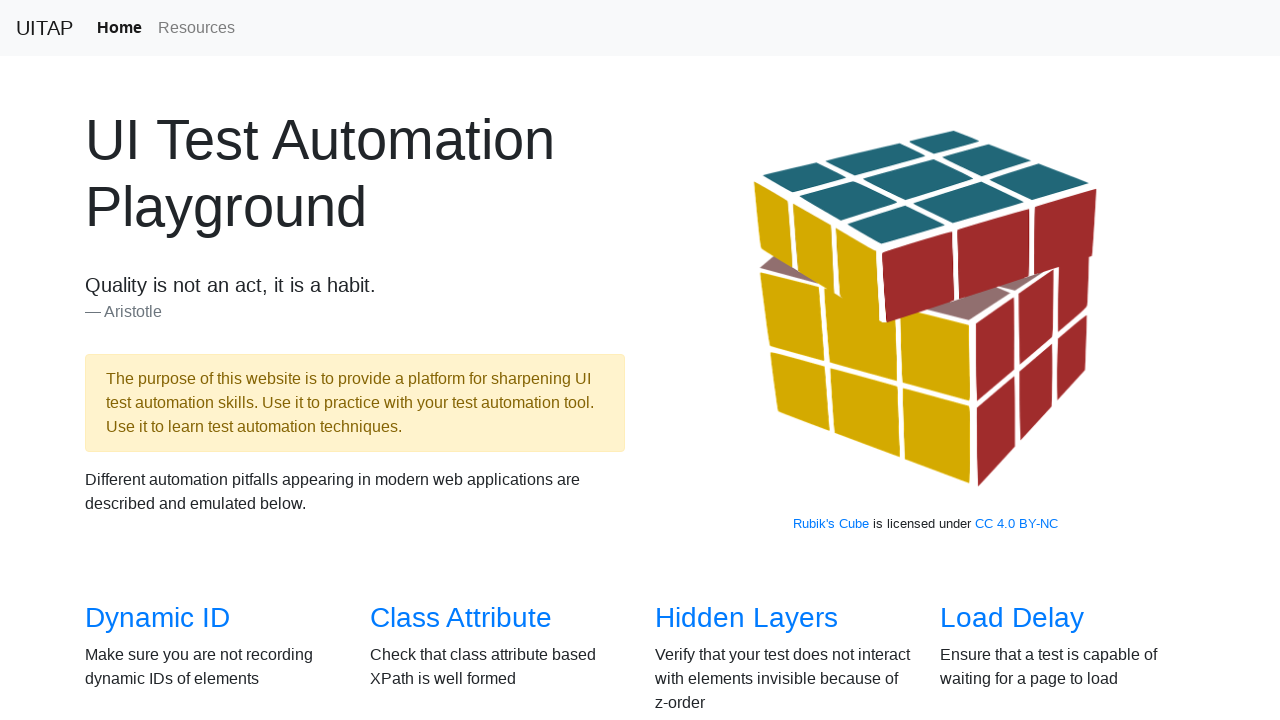

Clicked on Sample App link at (446, 360) on text=Sample App
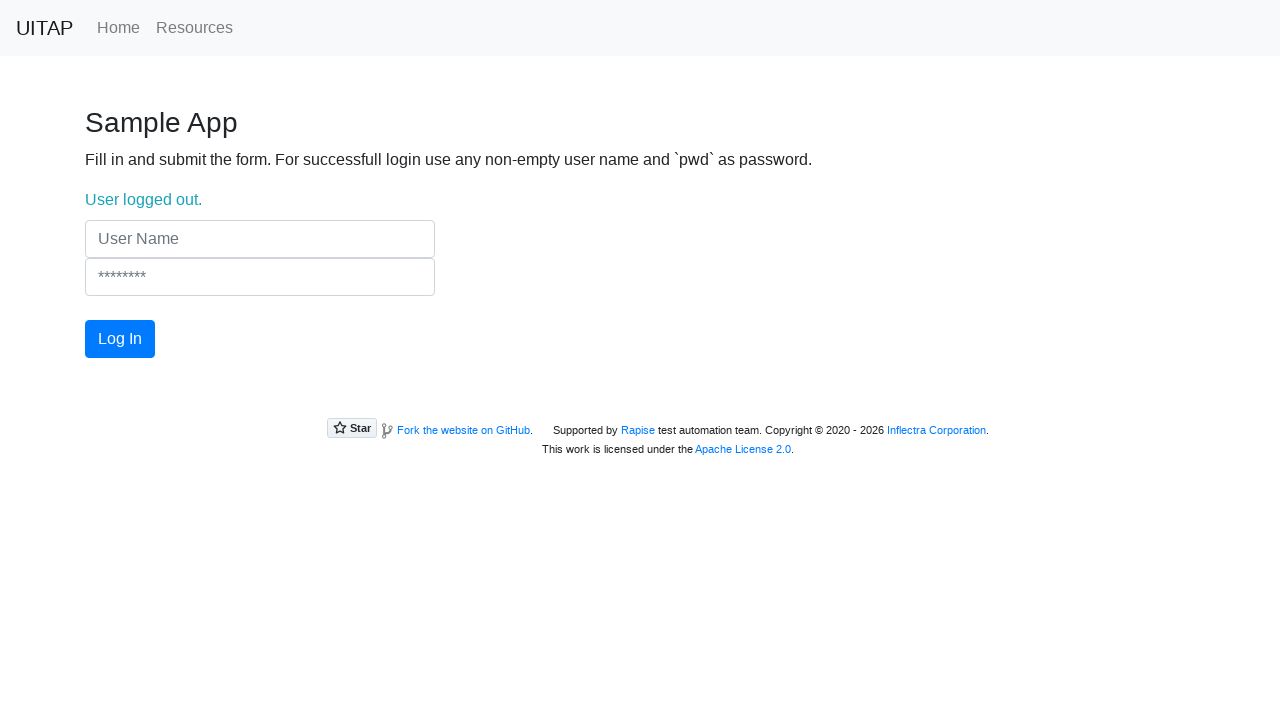

Sample App page loaded successfully
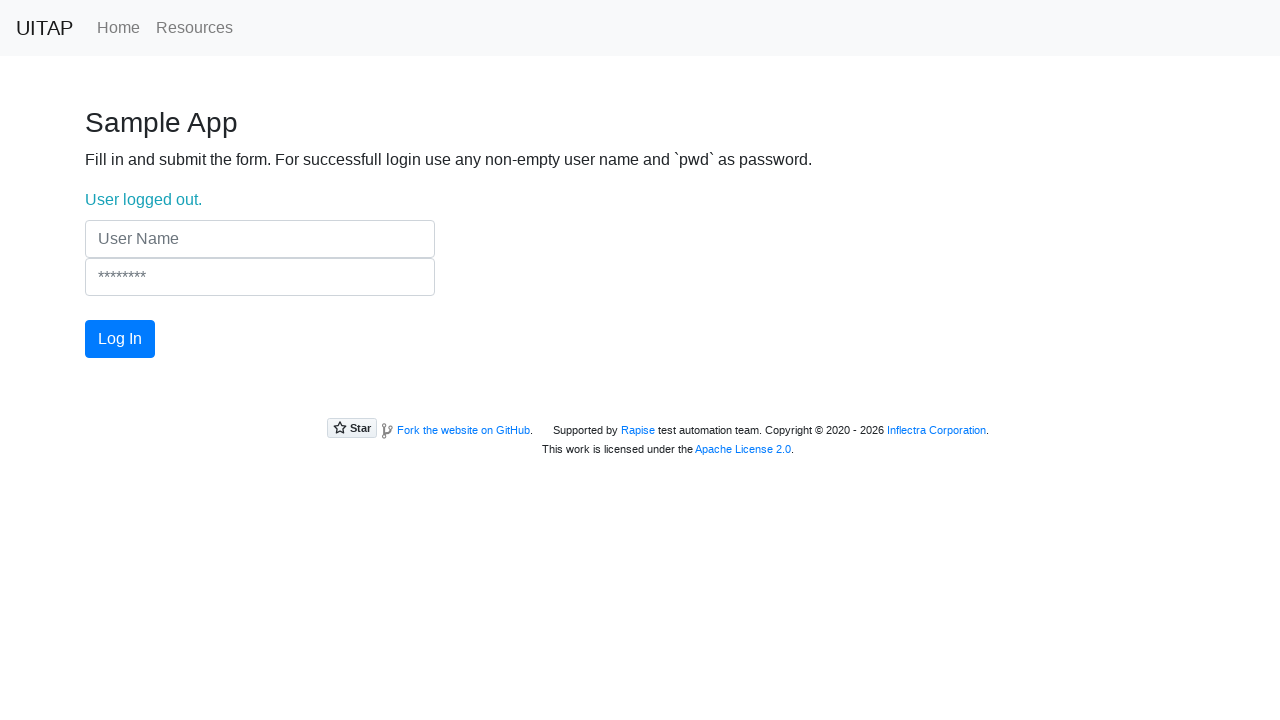

Entered username 'Sunitha' on input[name='UserName']
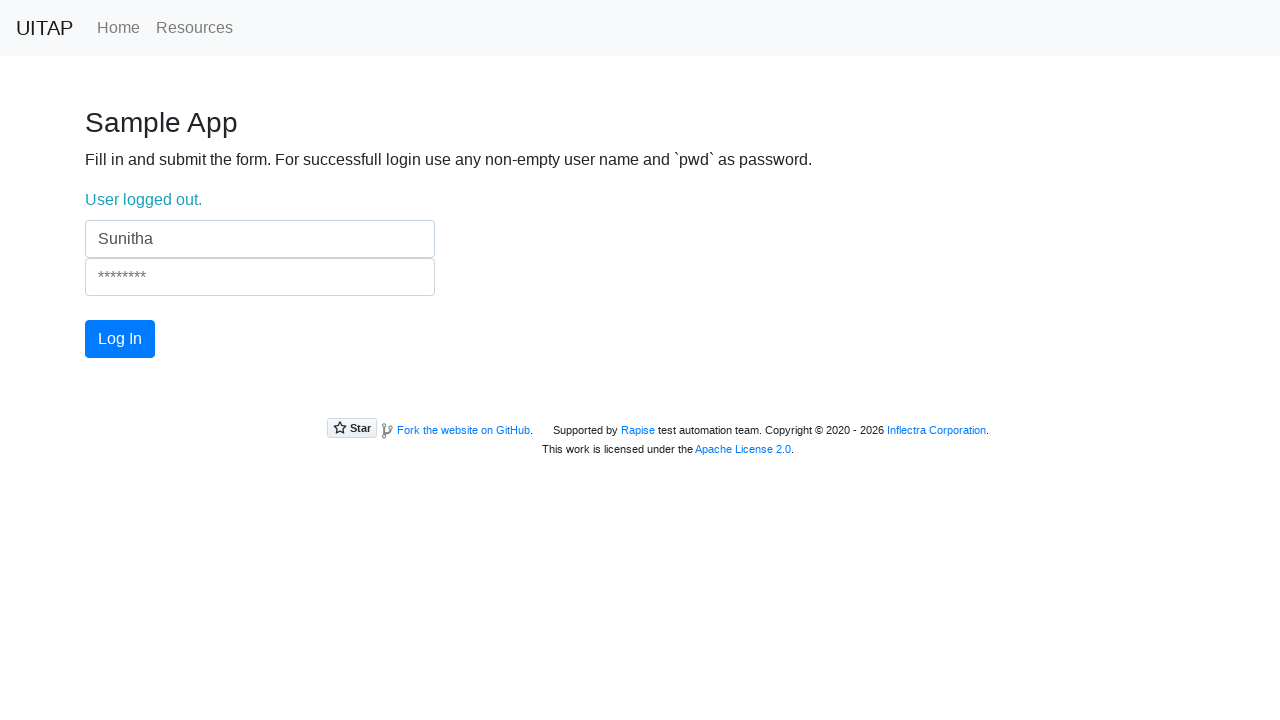

Entered password on input[name='Password']
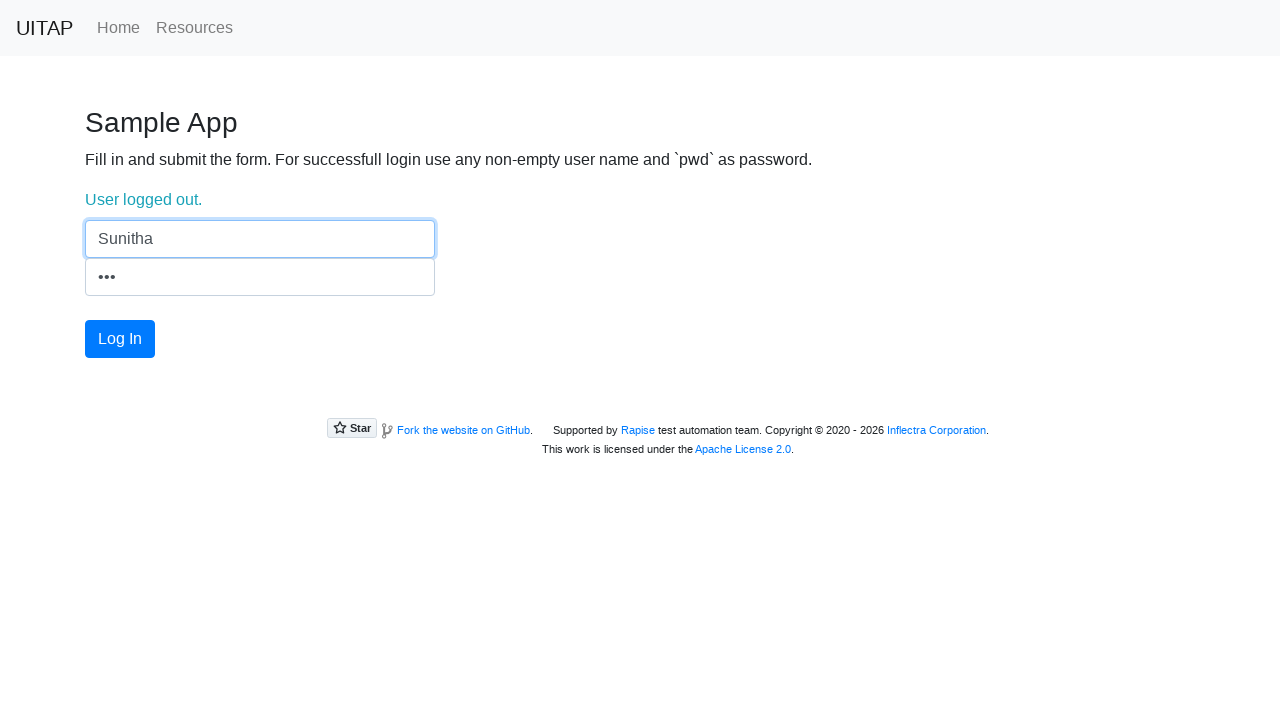

Clicked login button at (120, 339) on #login
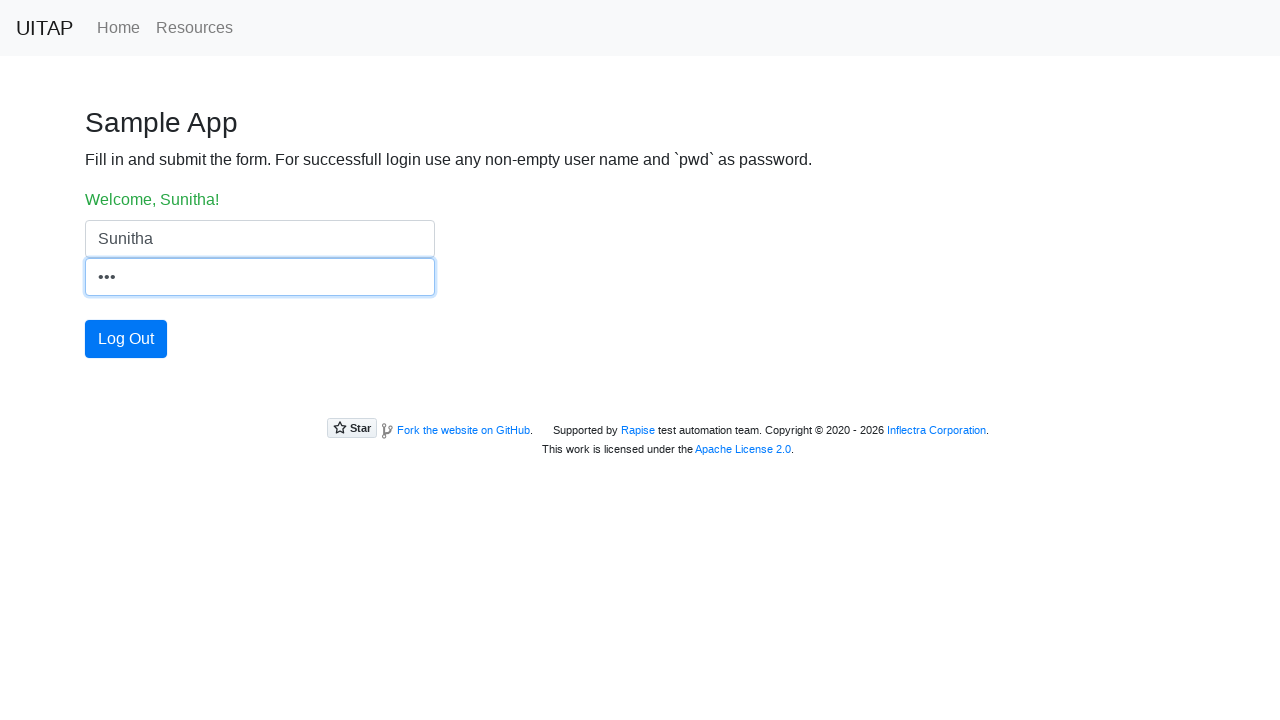

Login status message appeared, confirming successful login
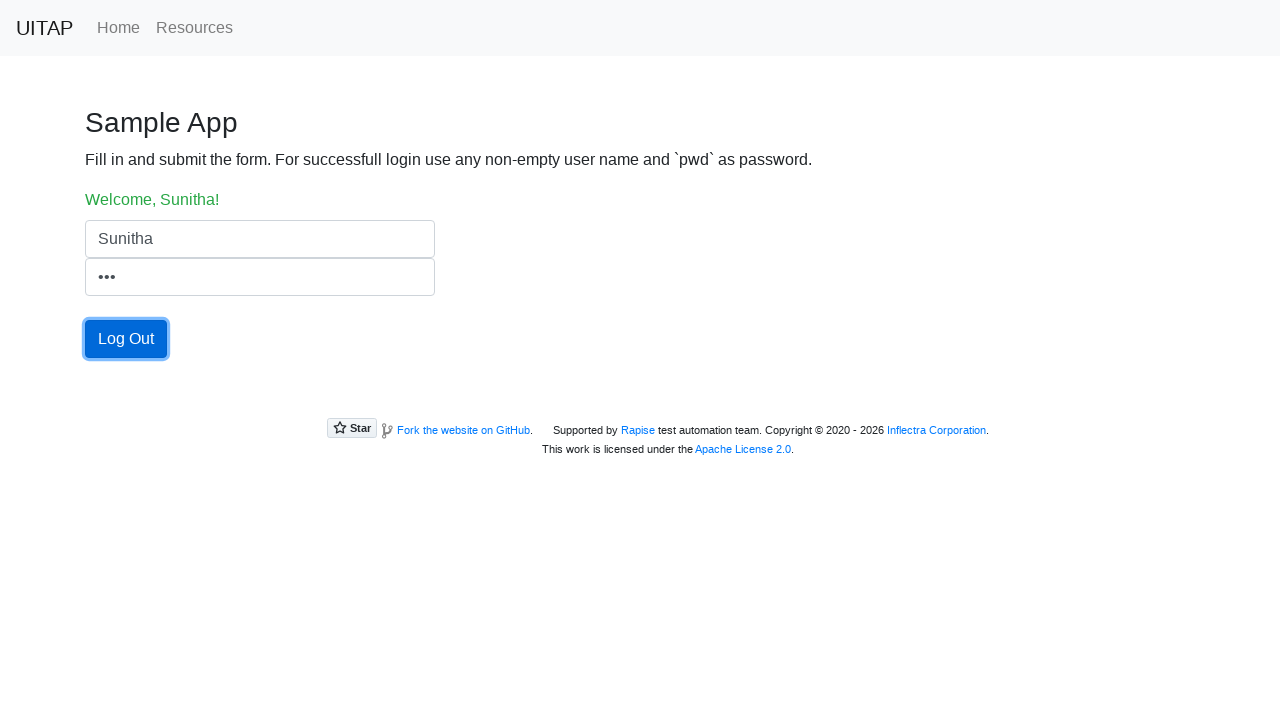

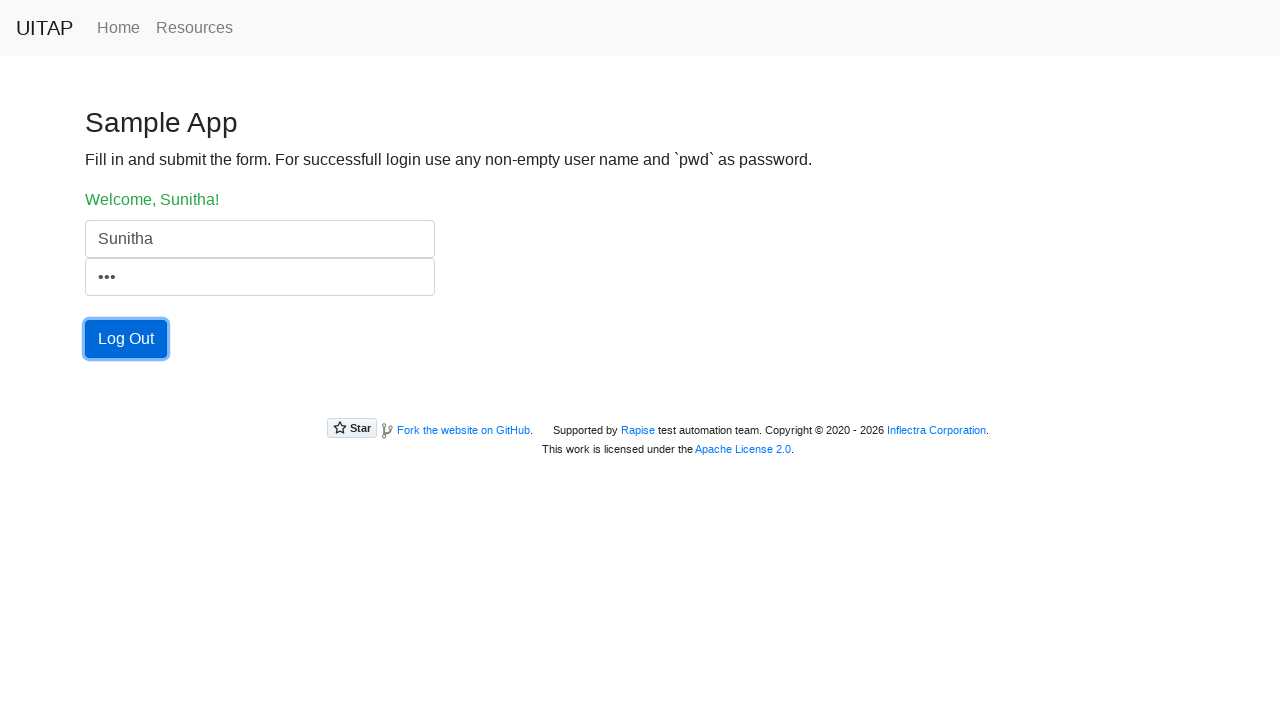